Tests the vehicle search functionality on Koons Toyota website by selecting vehicle type (New), make (Toyota), and model (RAV4) from dropdown menus, then clicking search and filtering by trim level (XLE Premium).

Starting URL: https://www.koonstoyotatysonscorner.com/

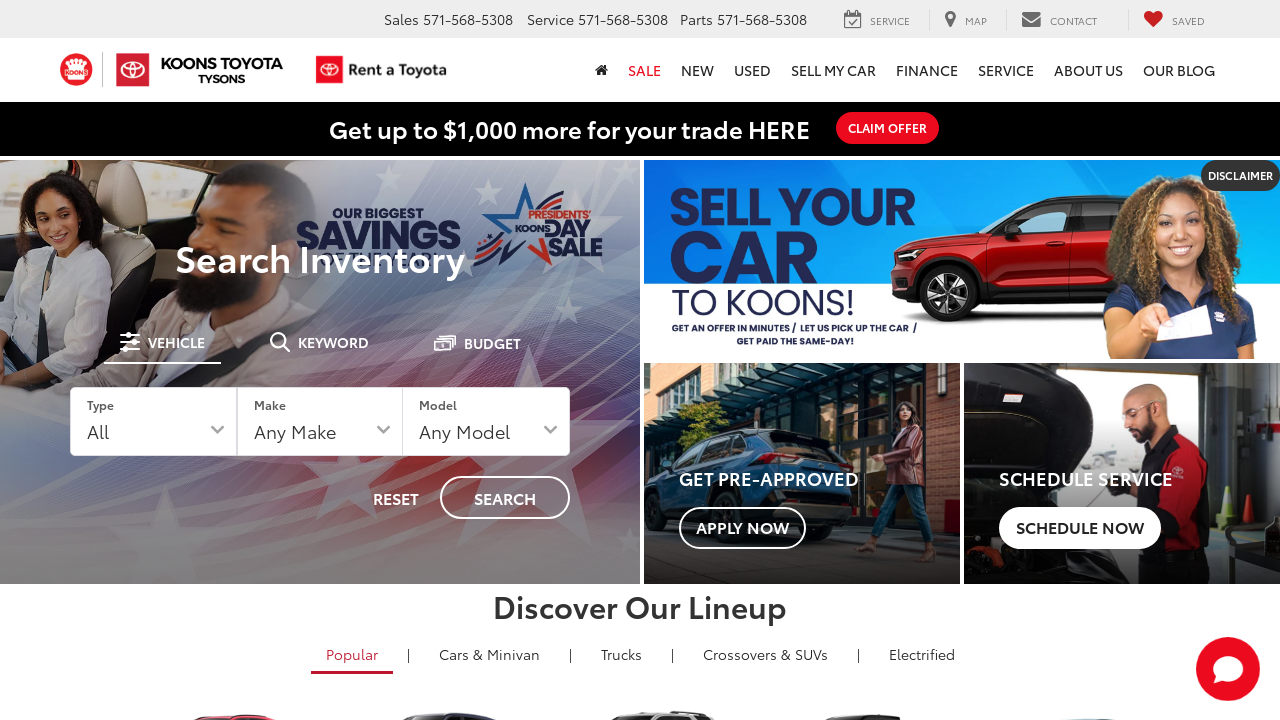

Selected 'New' from vehicle type dropdown on select#searchByFilterType
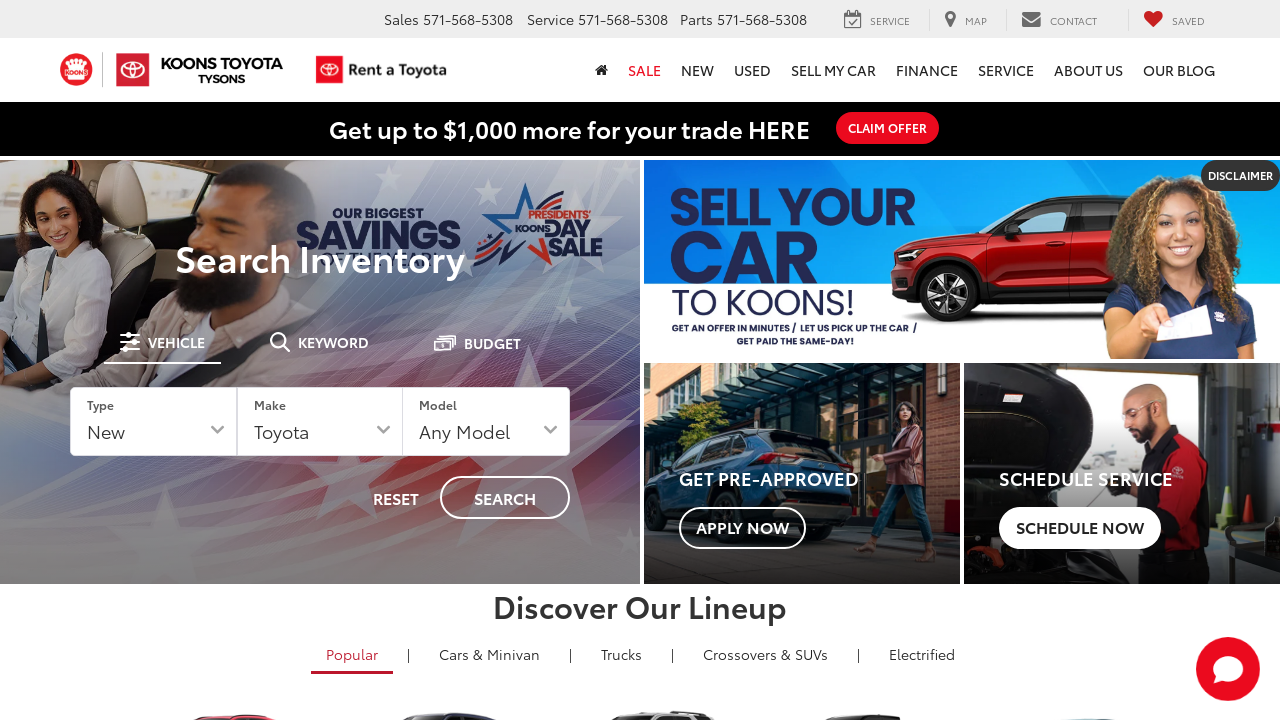

Selected 'Toyota' from make dropdown on select#searchByFilterMakes
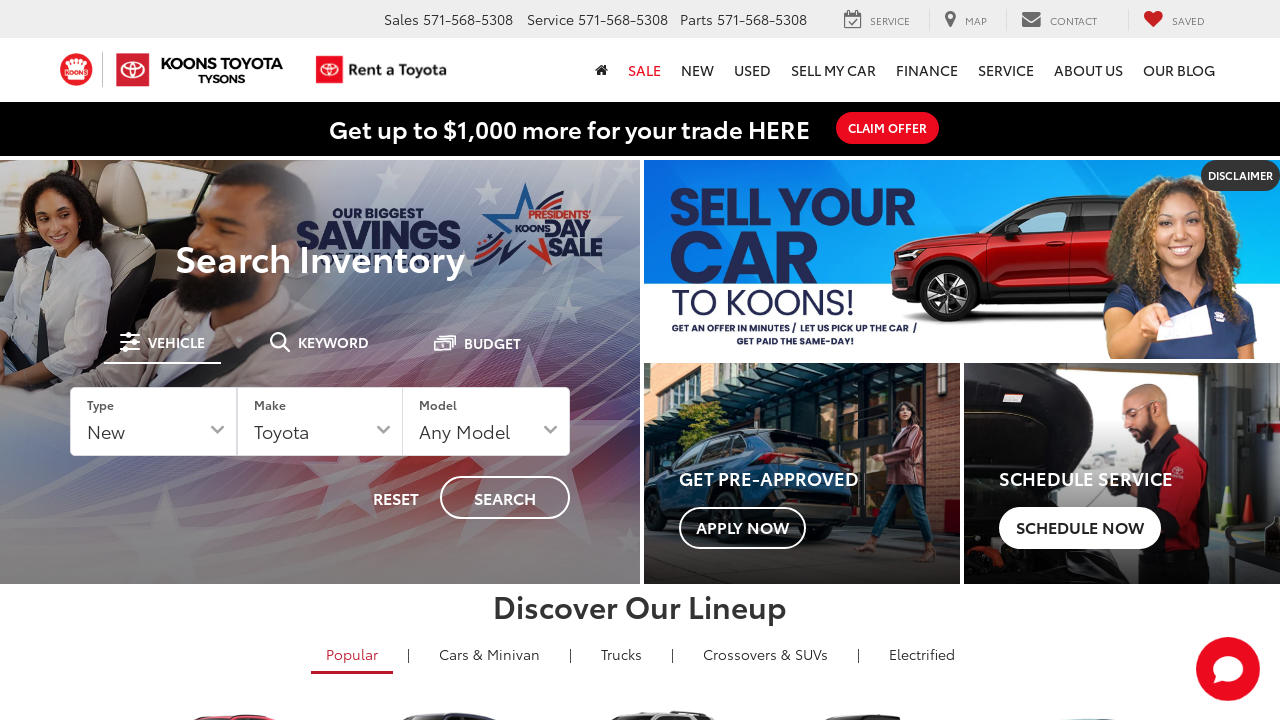

Selected 'RAV4' from model dropdown on select#searchByFilterModels
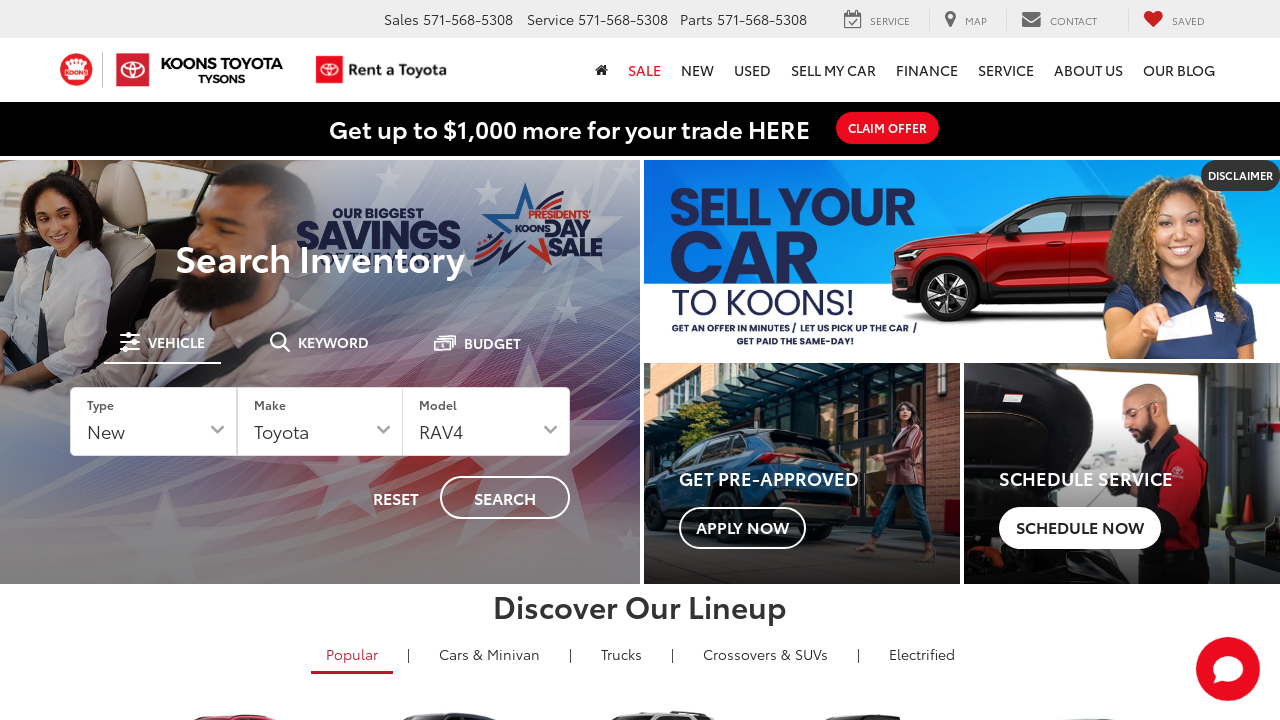

Clicked search button to search for vehicles at (505, 498) on button.search-by-filter__search-button.desktop
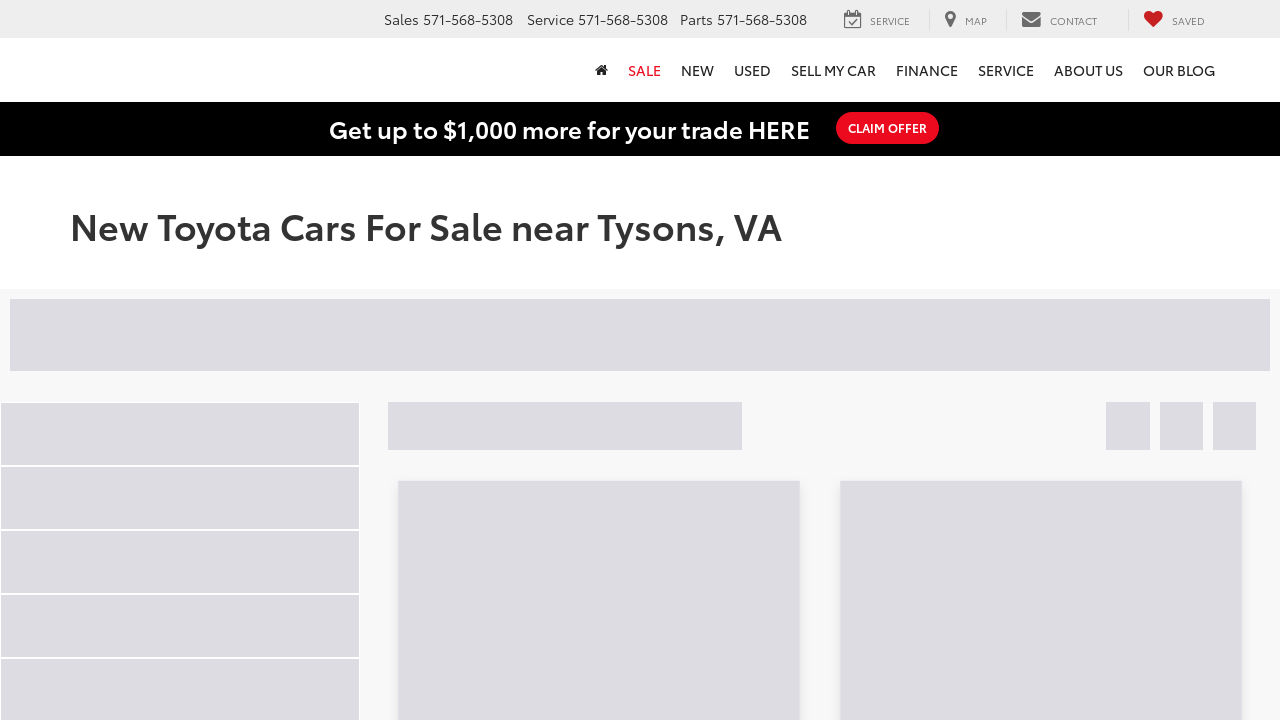

No popup appeared, continuing with search
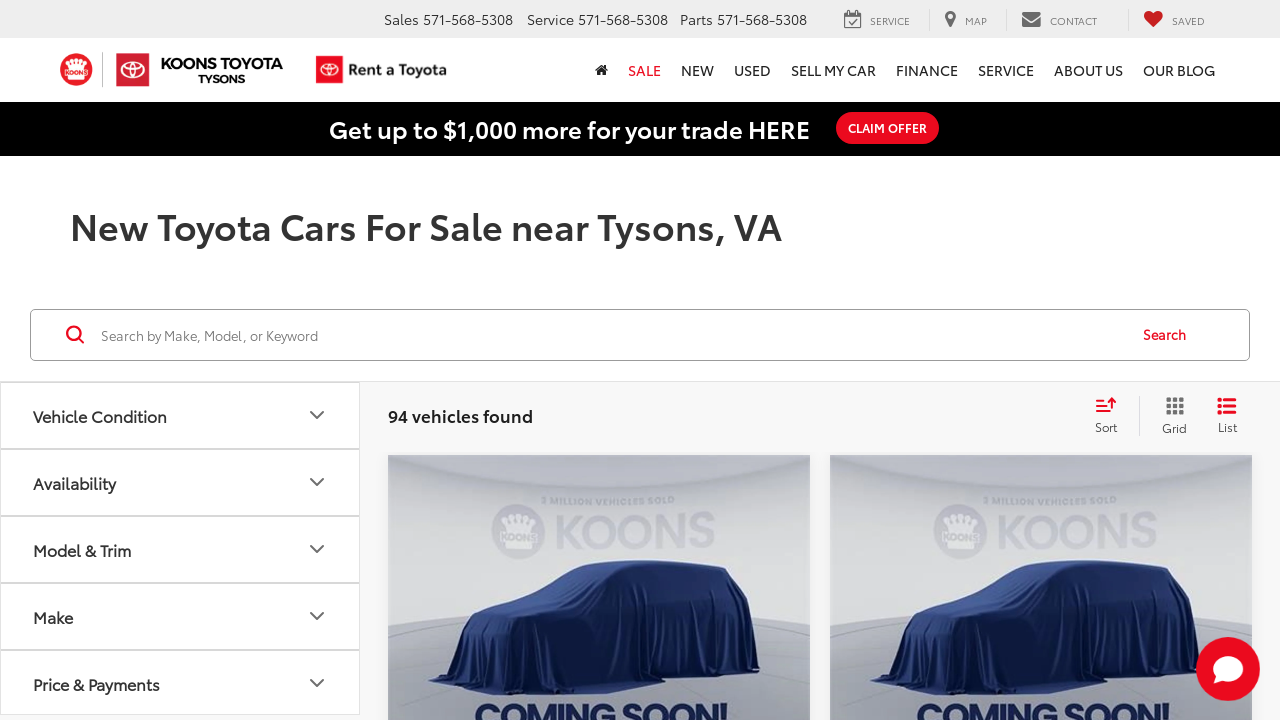

Filled trim level filter with 'XLE Premium' on input[id$='-input-desktop']
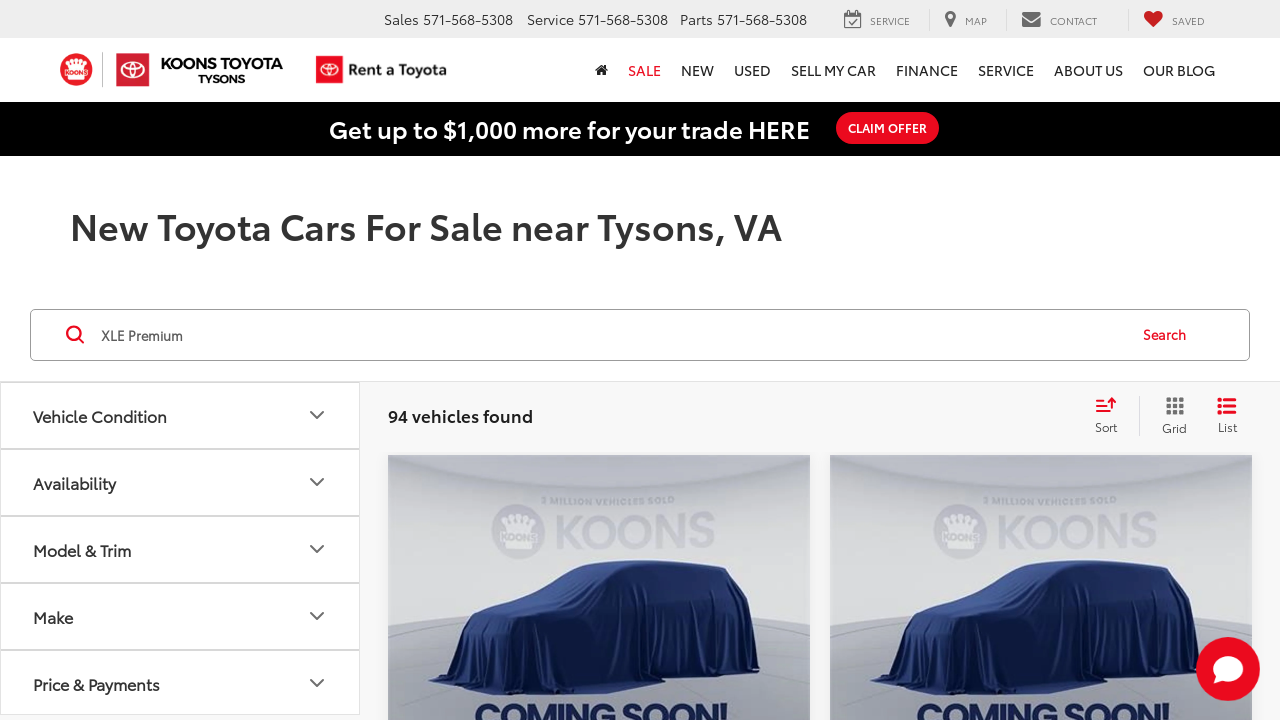

Pressed Enter to apply trim level filter on input[id$='-input-desktop']
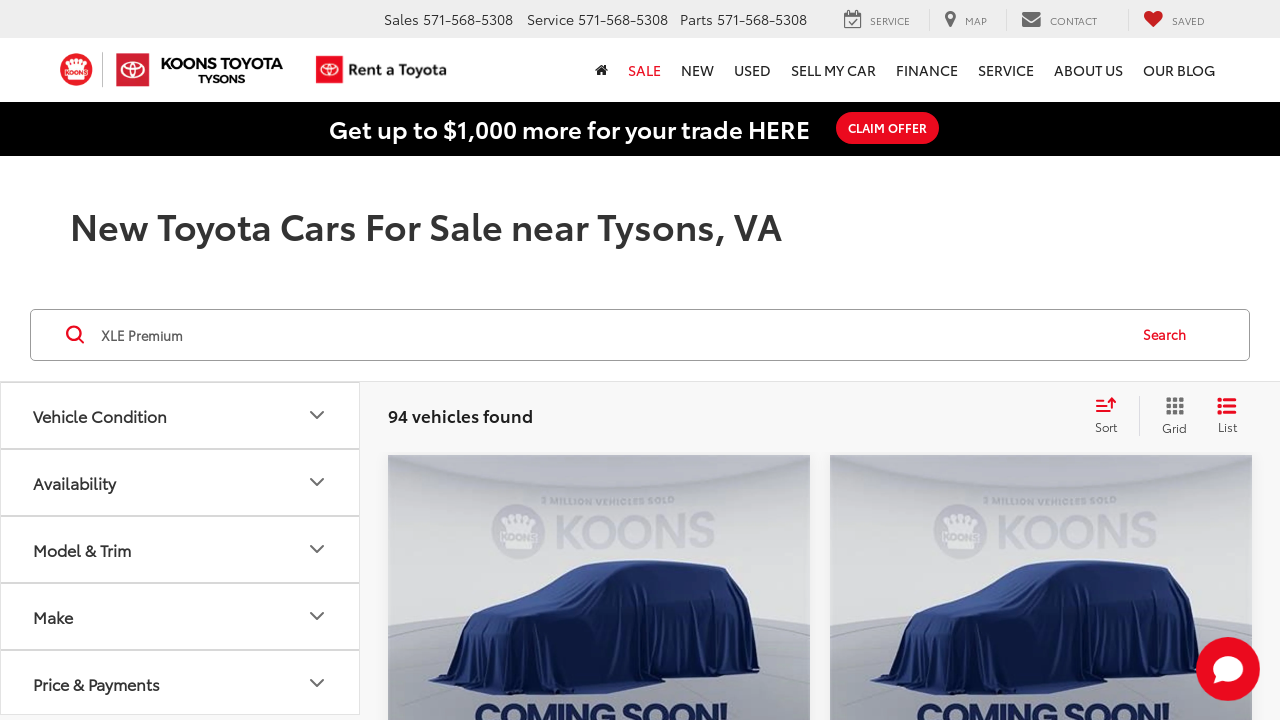

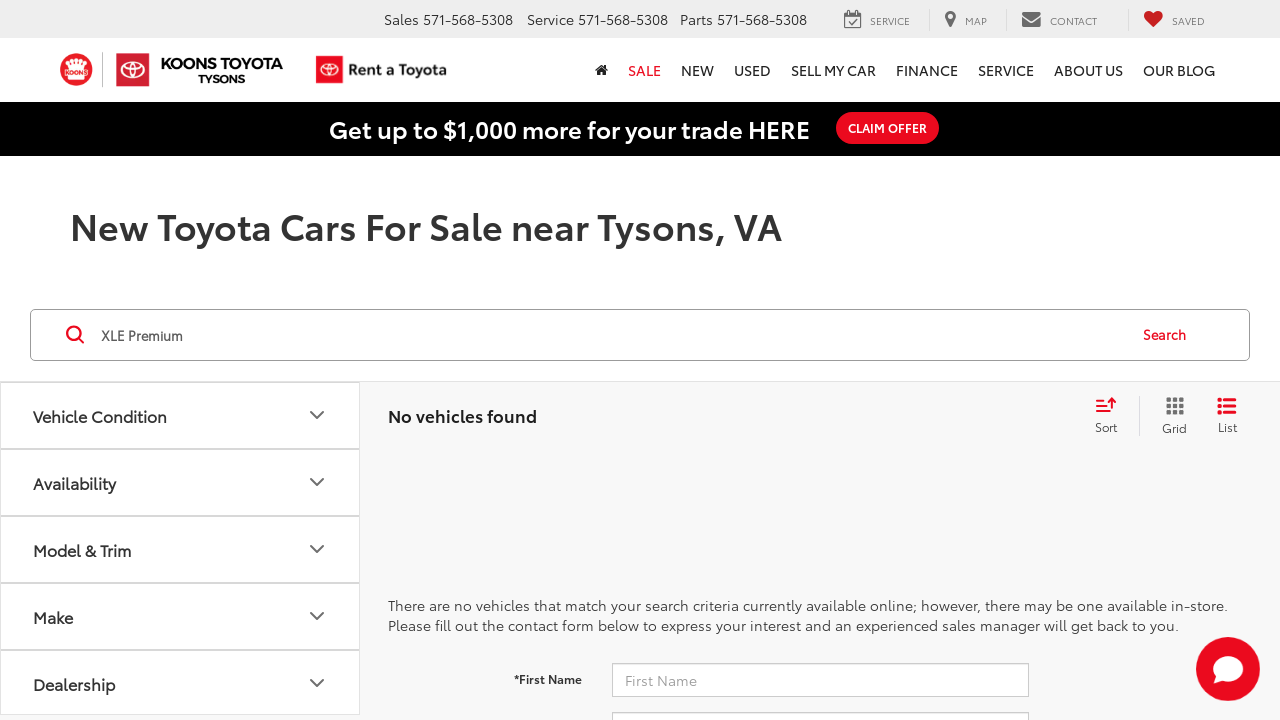